Tests the Contact button to verify it is clickable and functional

Starting URL: https://www.cubexo.io

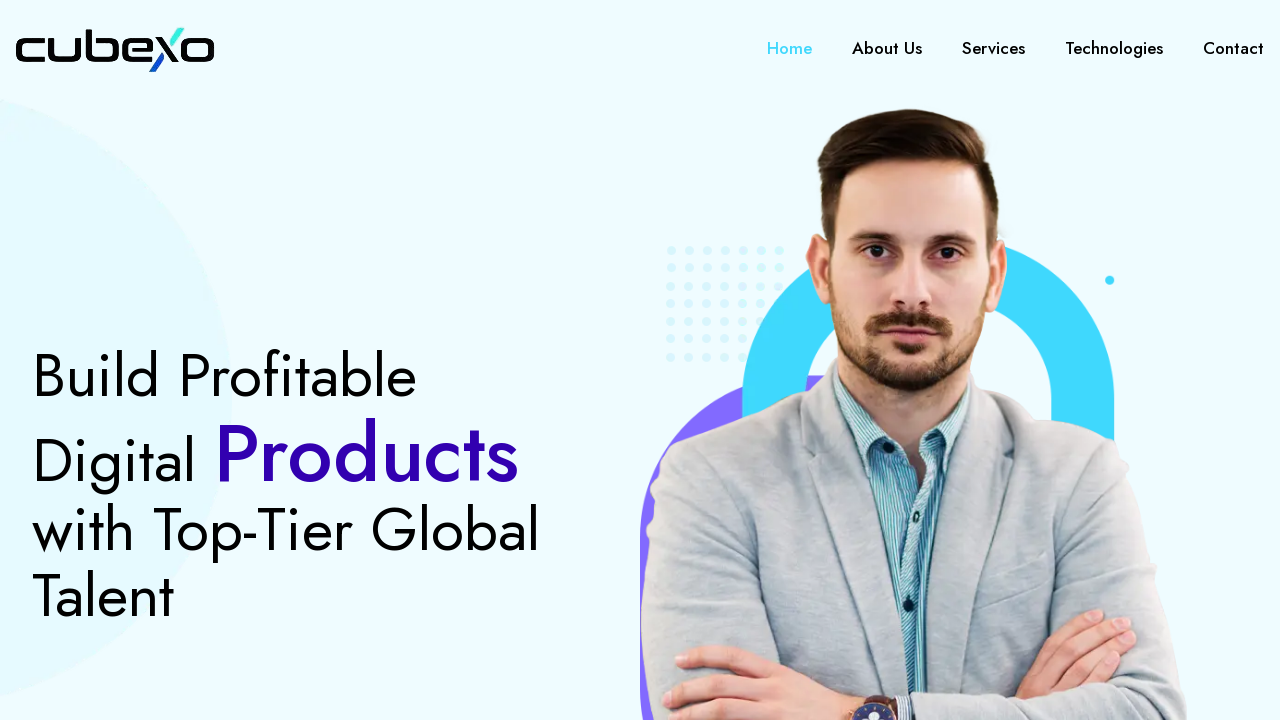

Navigated to https://www.cubexo.io
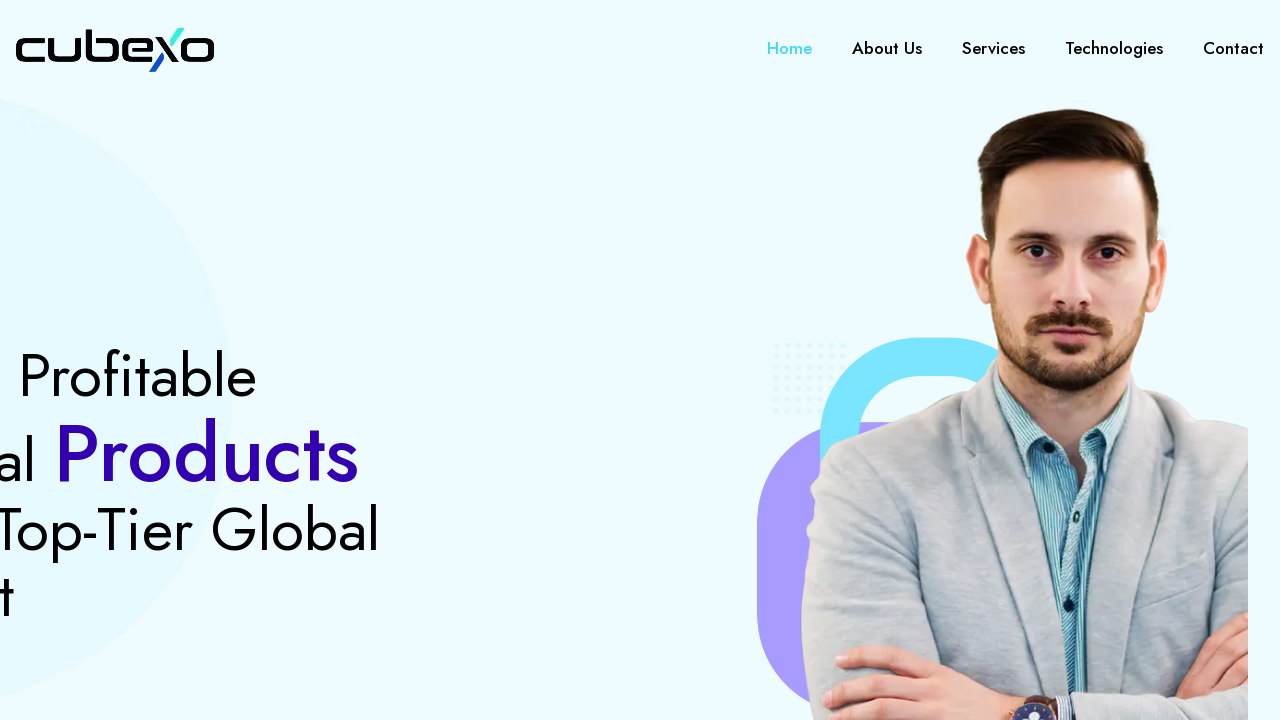

Clicked Contact button at (1234, 48) on xpath=//a[contains(text(),'Contact')]
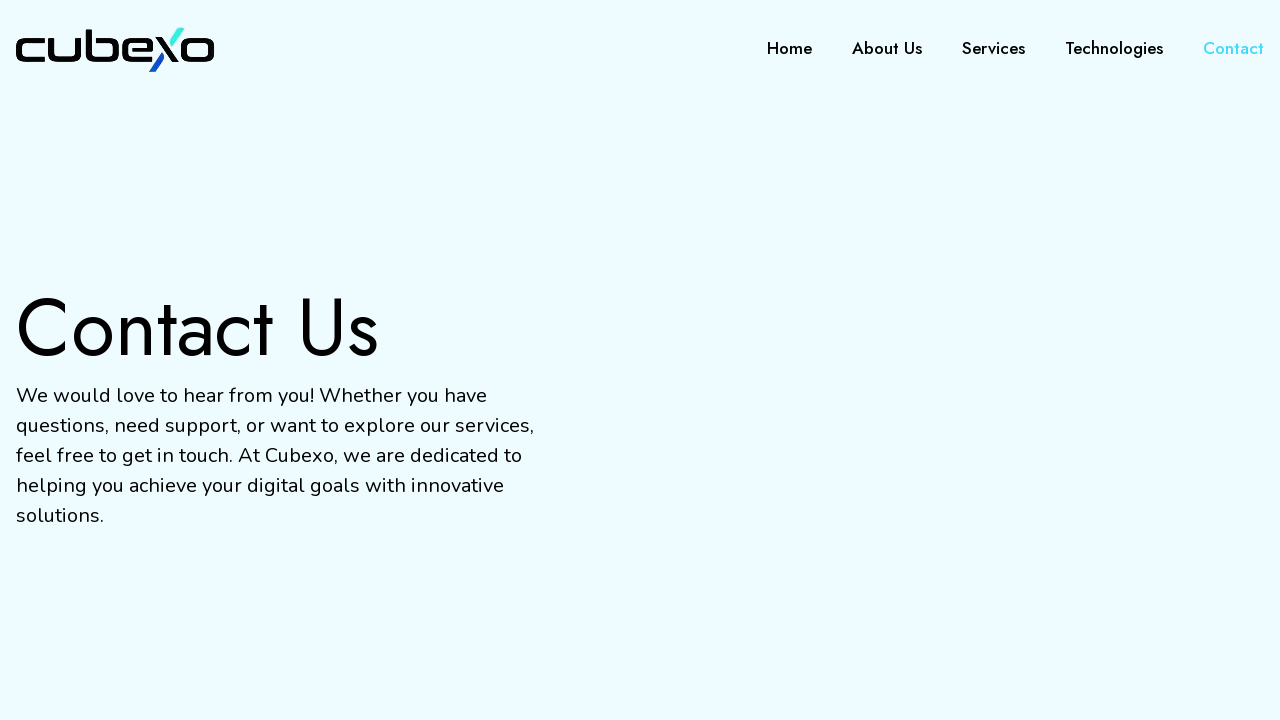

Waited 2 seconds for navigation to complete
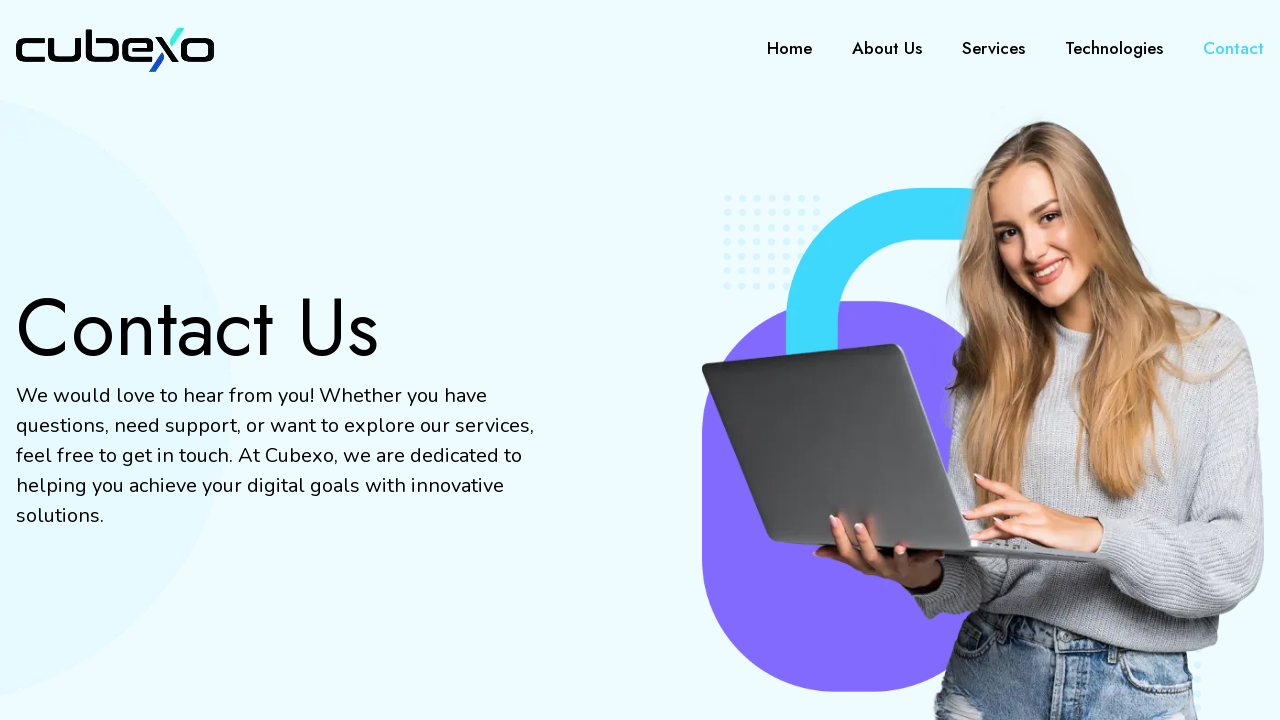

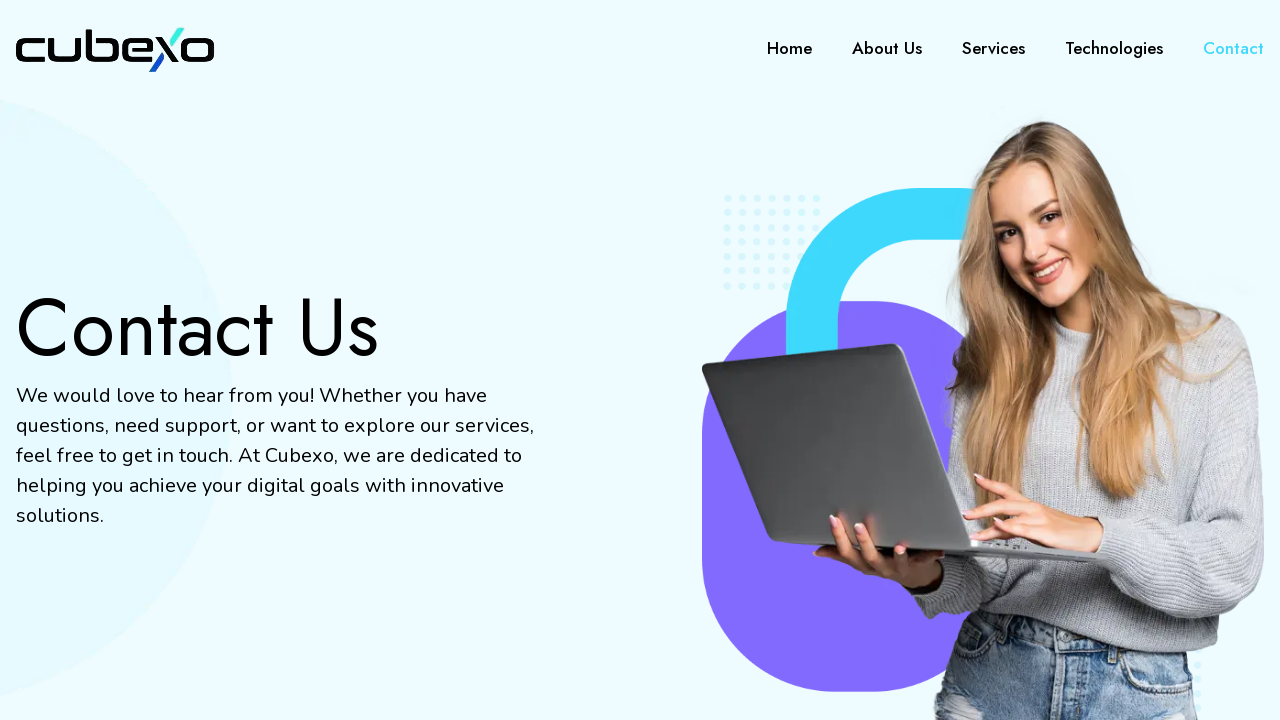